Tests the edit functionality by clicking edit, modifying form fields, and submitting

Starting URL: https://carros-crud.vercel.app/

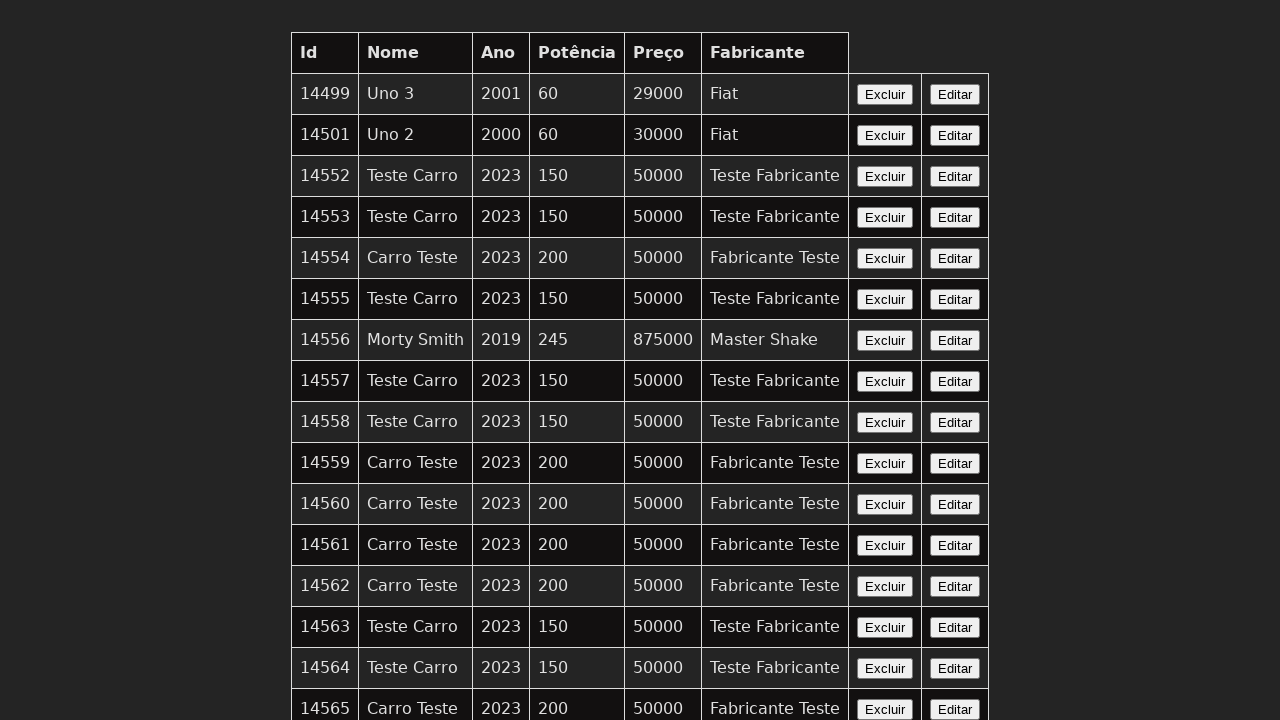

Edit button selector appeared
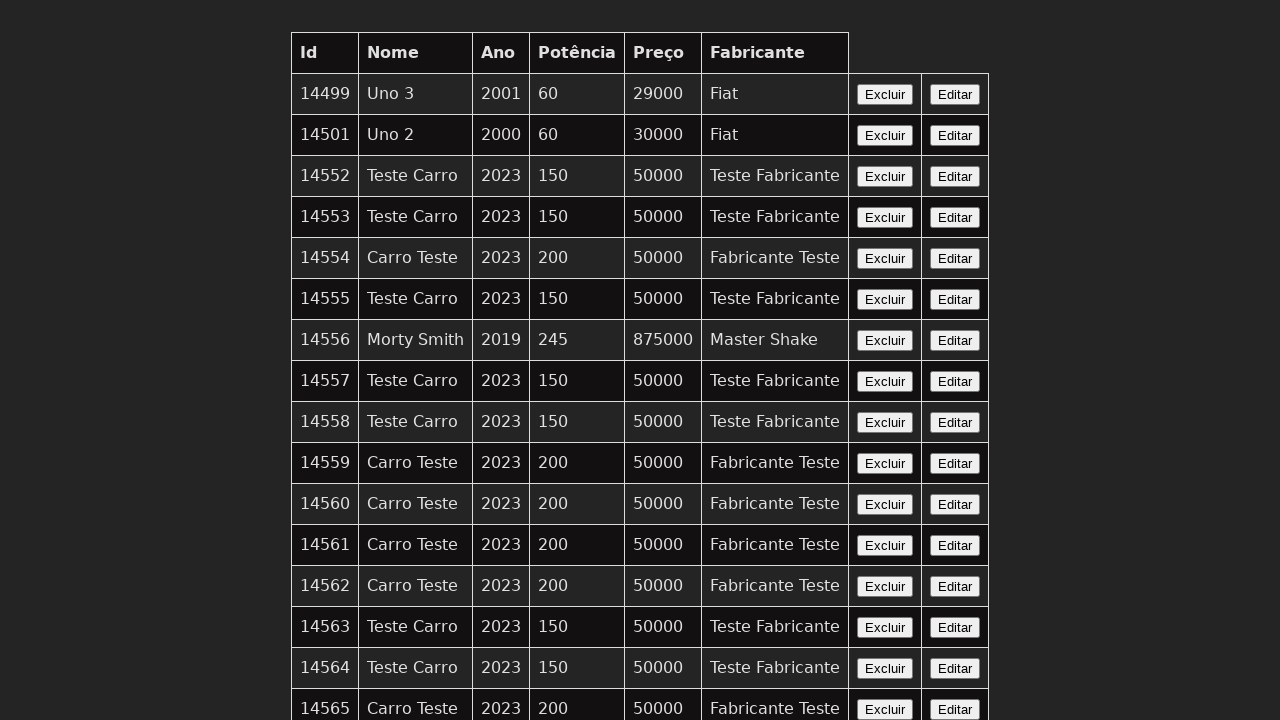

Clicked edit button at (955, 94) on button:has-text('Editar')
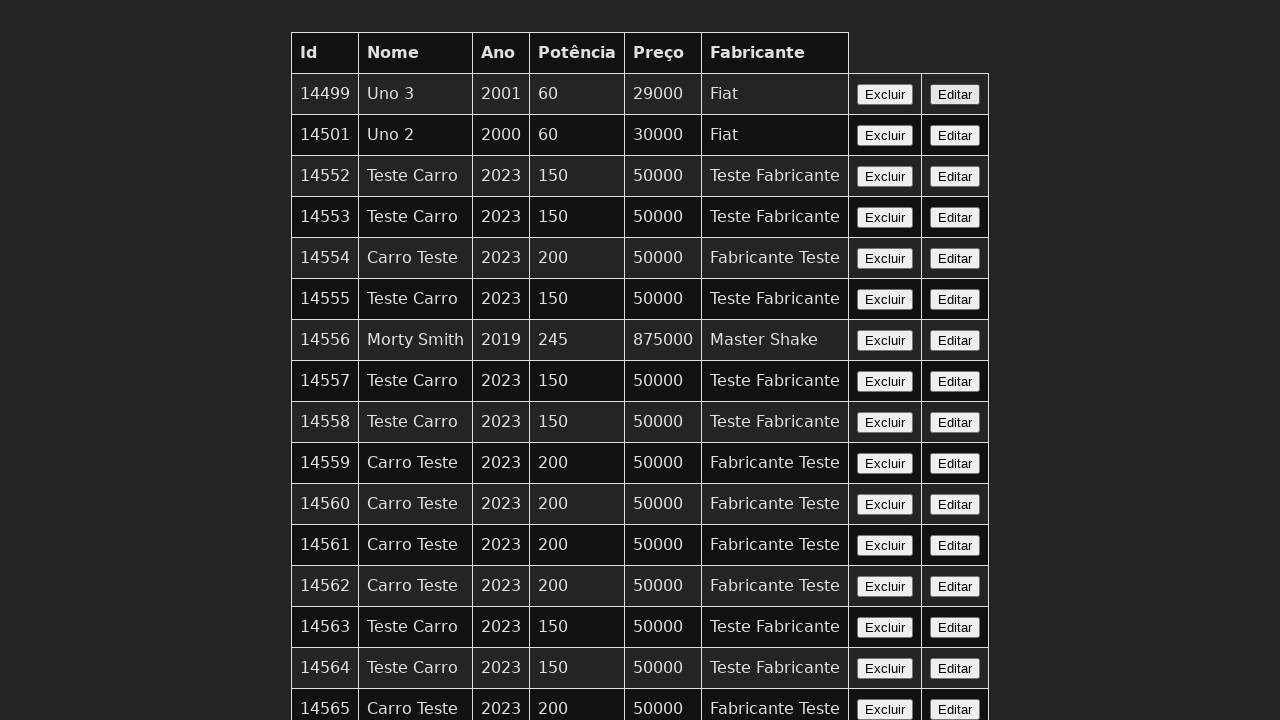

Form fields loaded
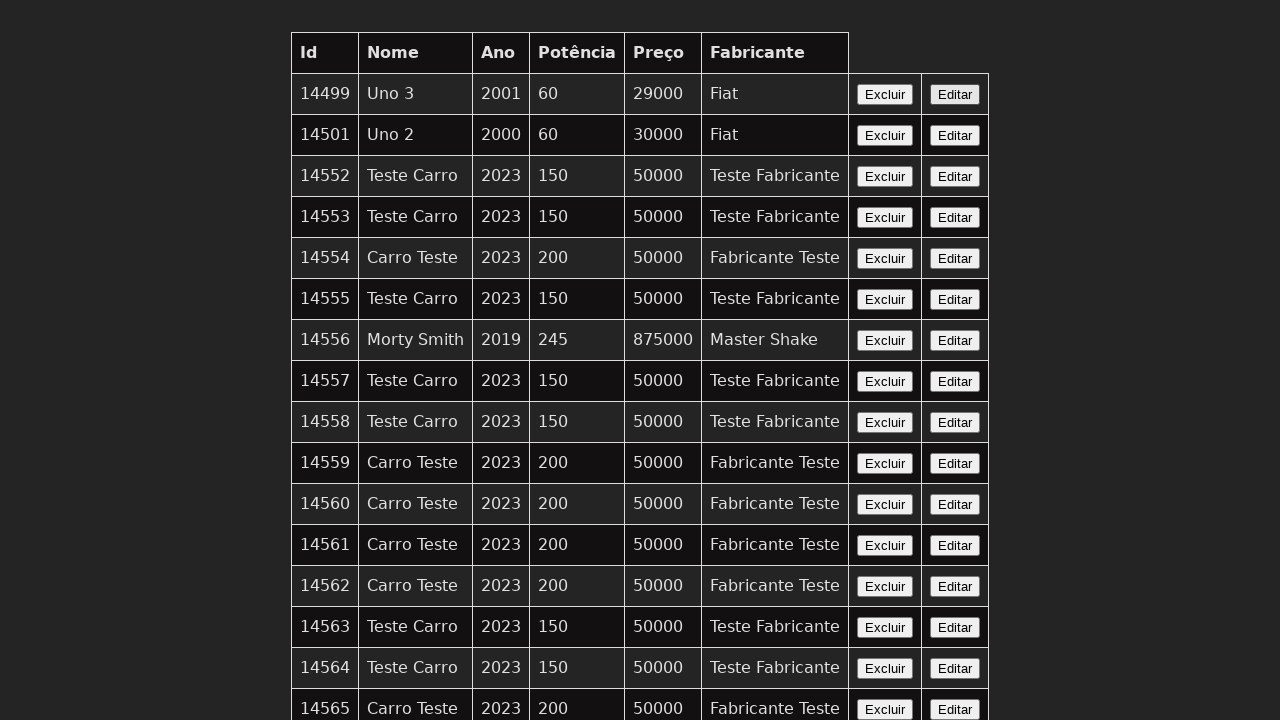

Cleared nome field on input[name='nome']
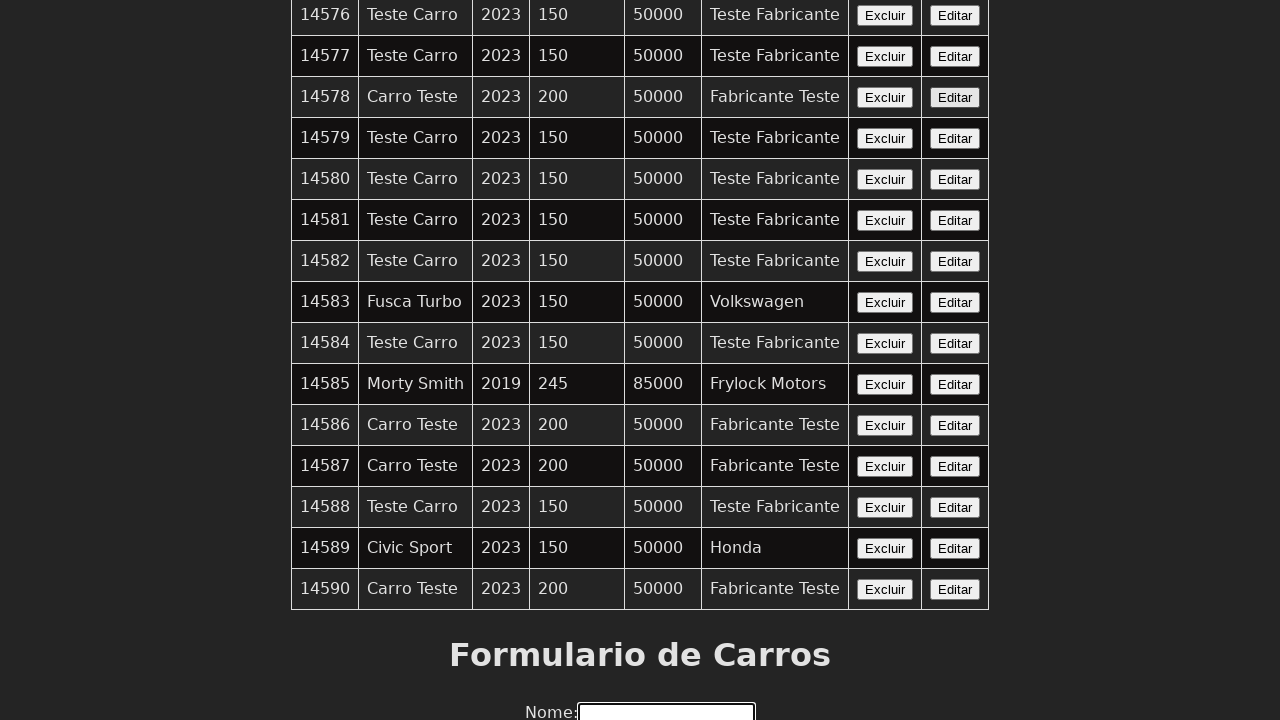

Filled nome field with 'Carro Editado' on input[name='nome']
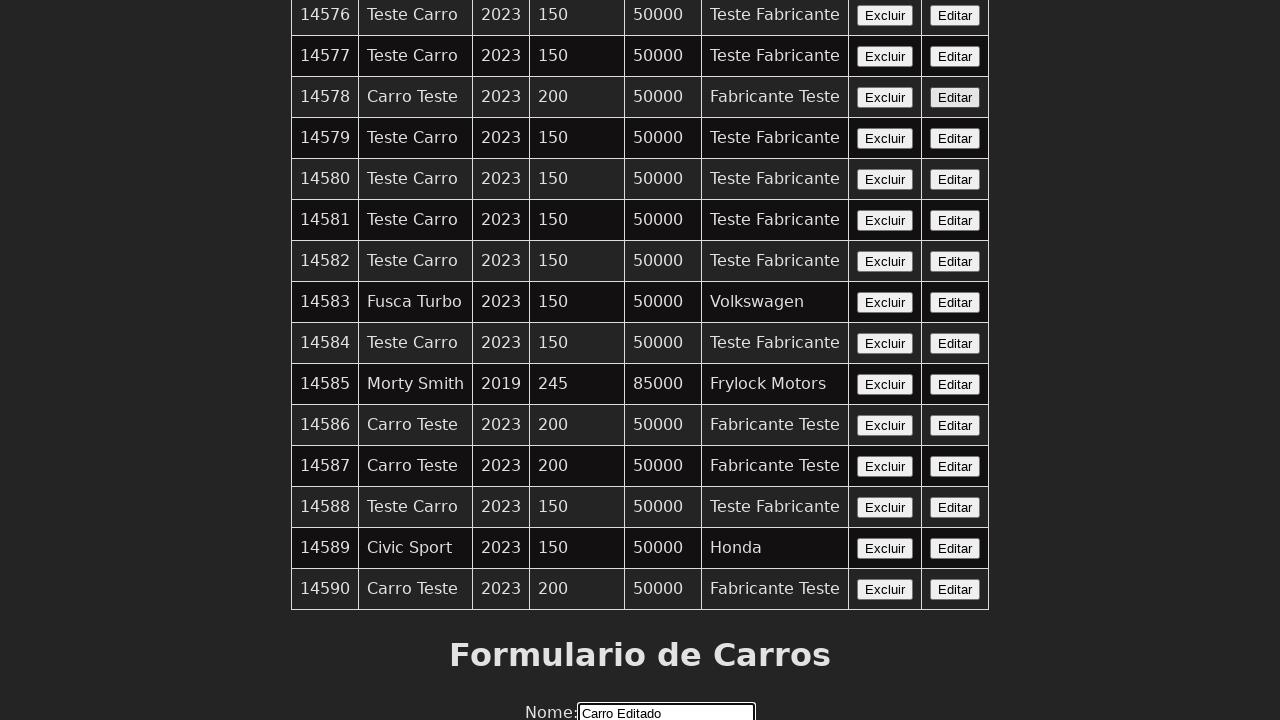

Cleared ano field on input[name='ano']
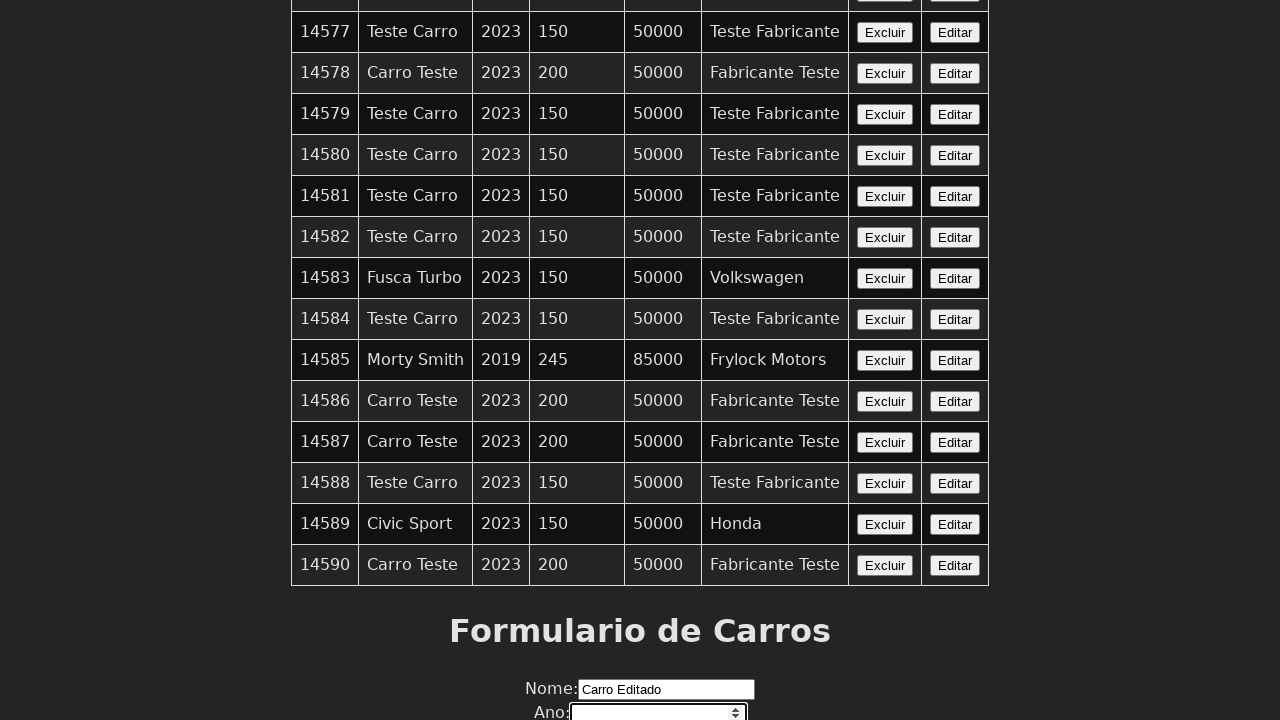

Filled ano field with '2024' on input[name='ano']
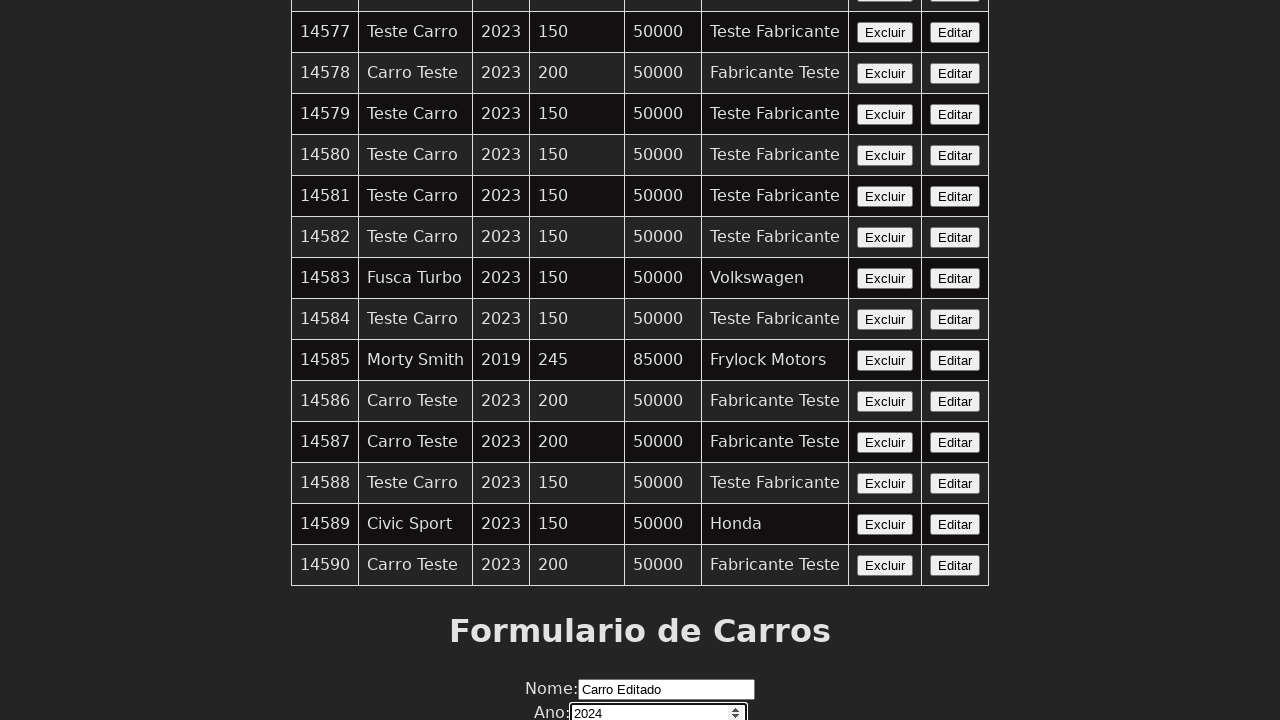

Cleared potencia field on input[name='potencia']
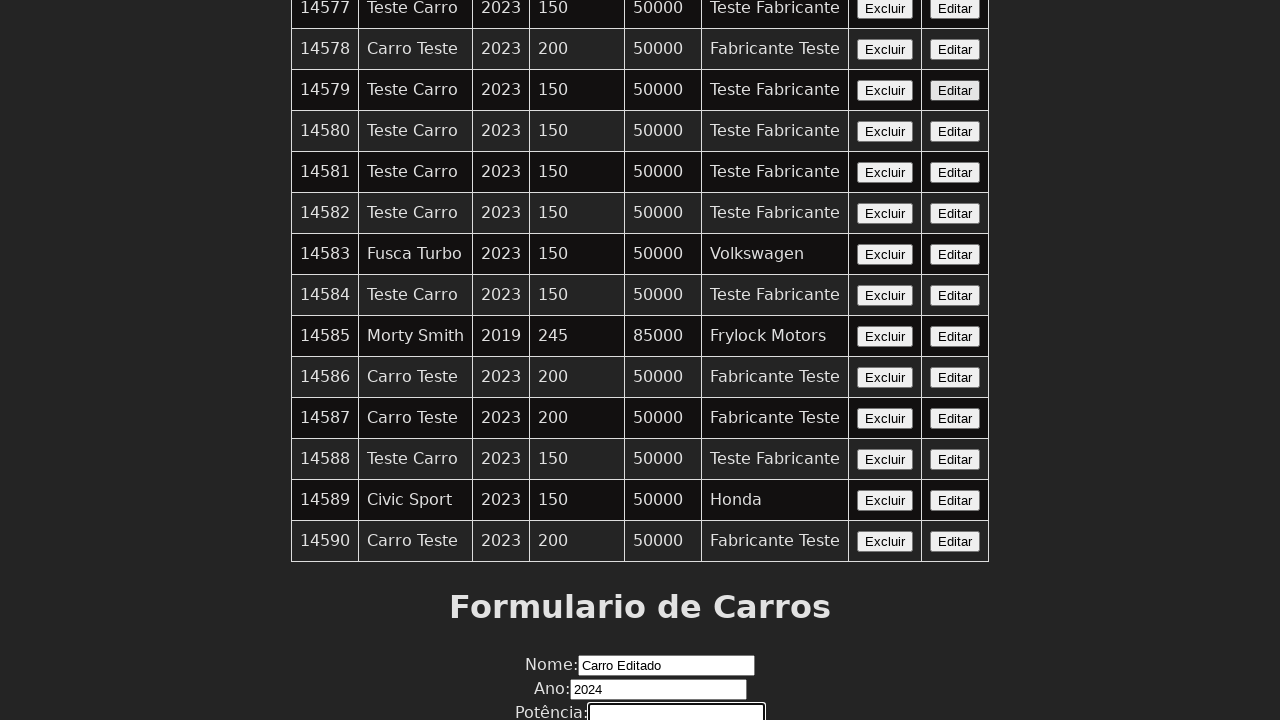

Filled potencia field with '180' on input[name='potencia']
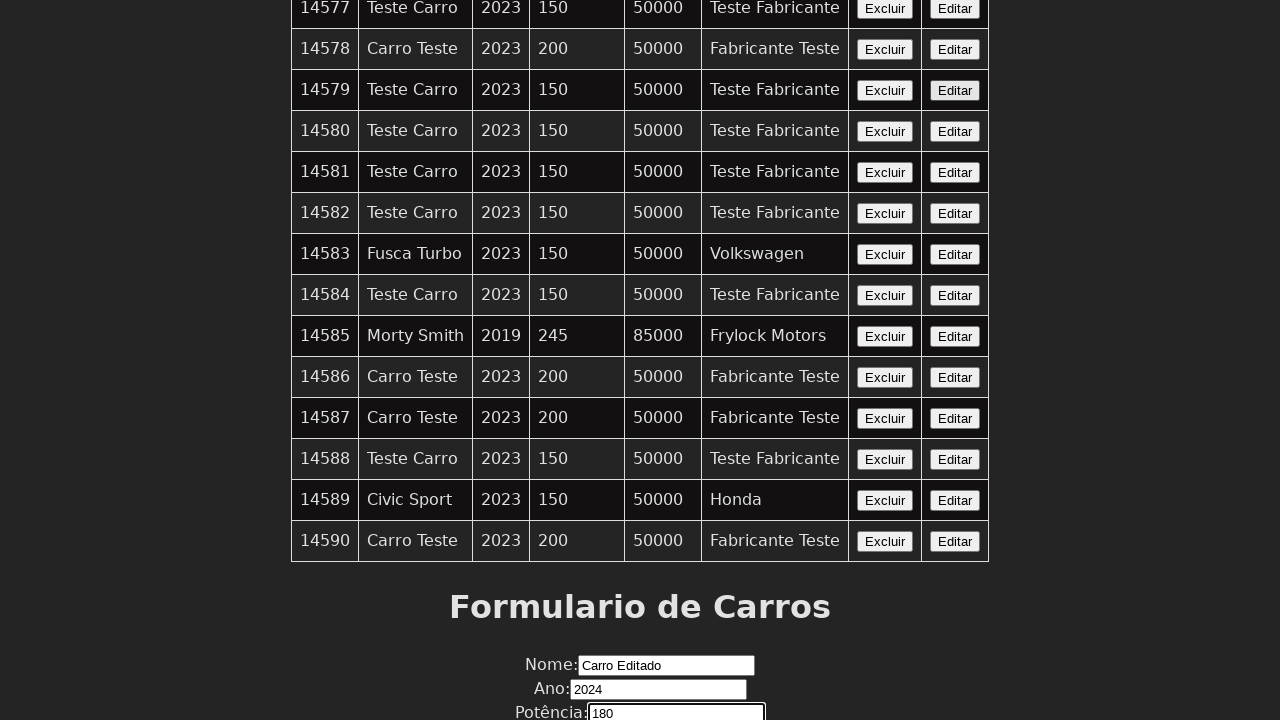

Cleared preco field on input[name='preco']
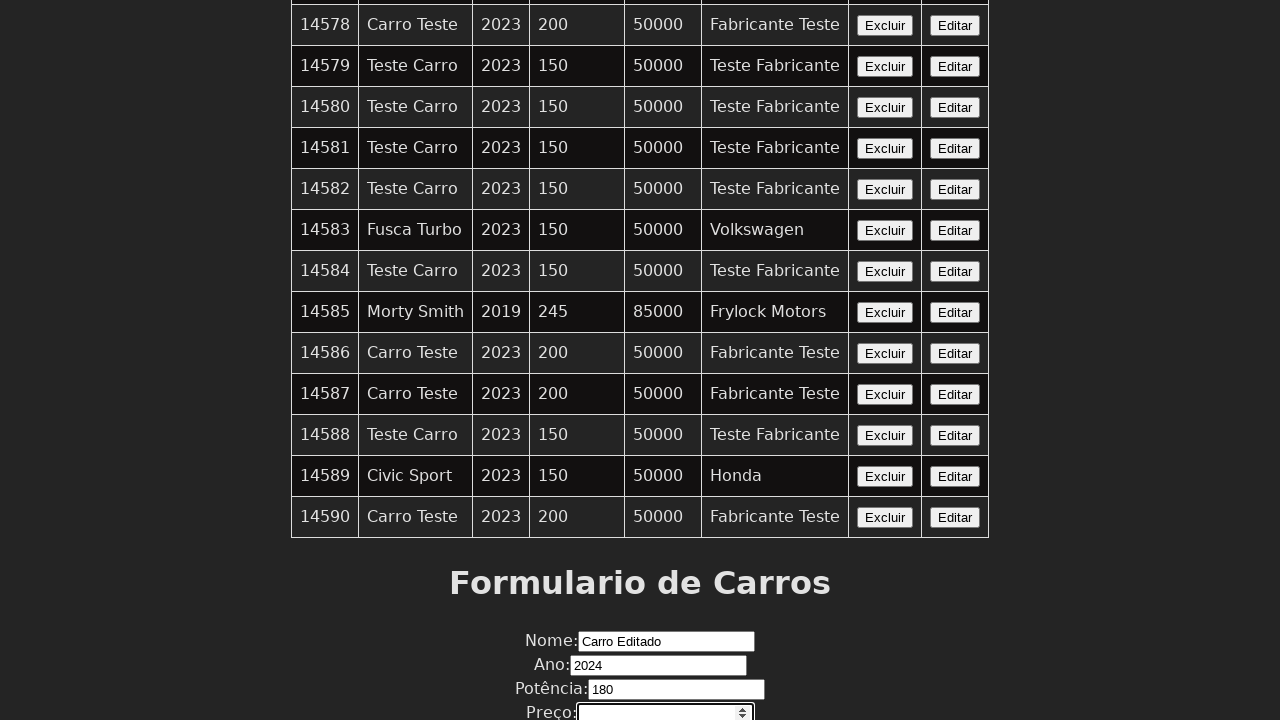

Filled preco field with '60000' on input[name='preco']
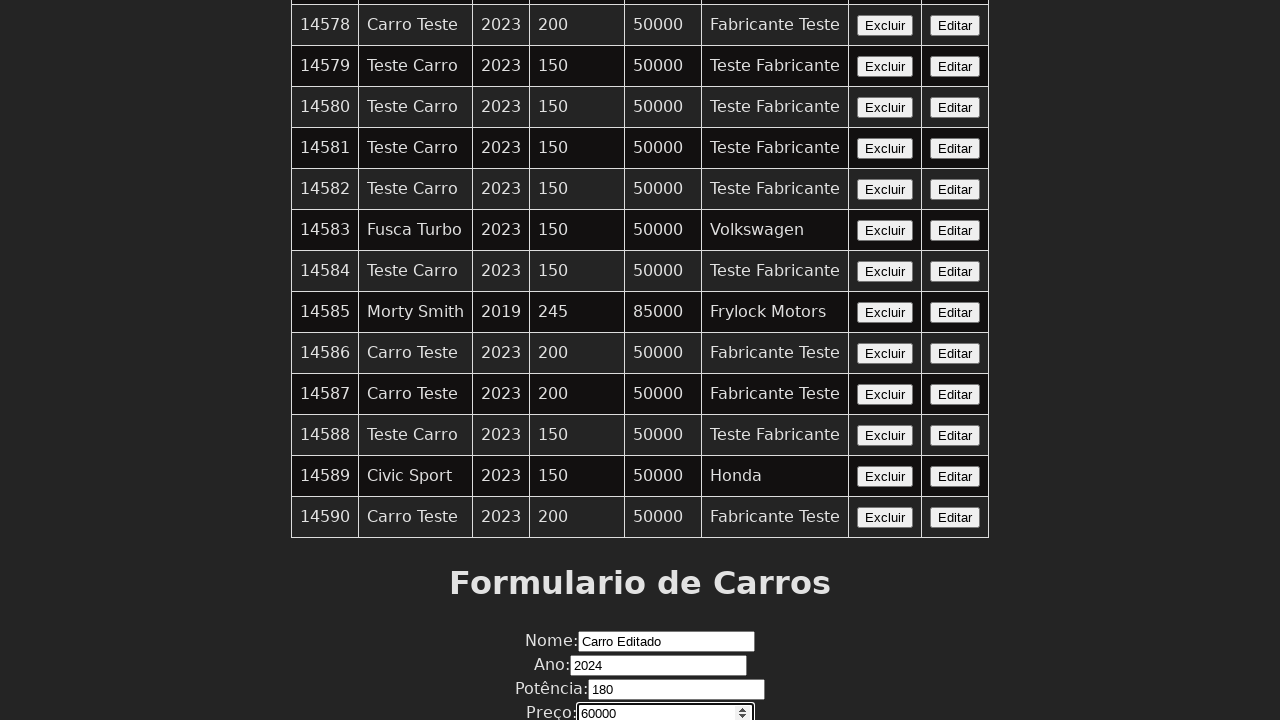

Cleared fabricante field on input[name='fabricante']
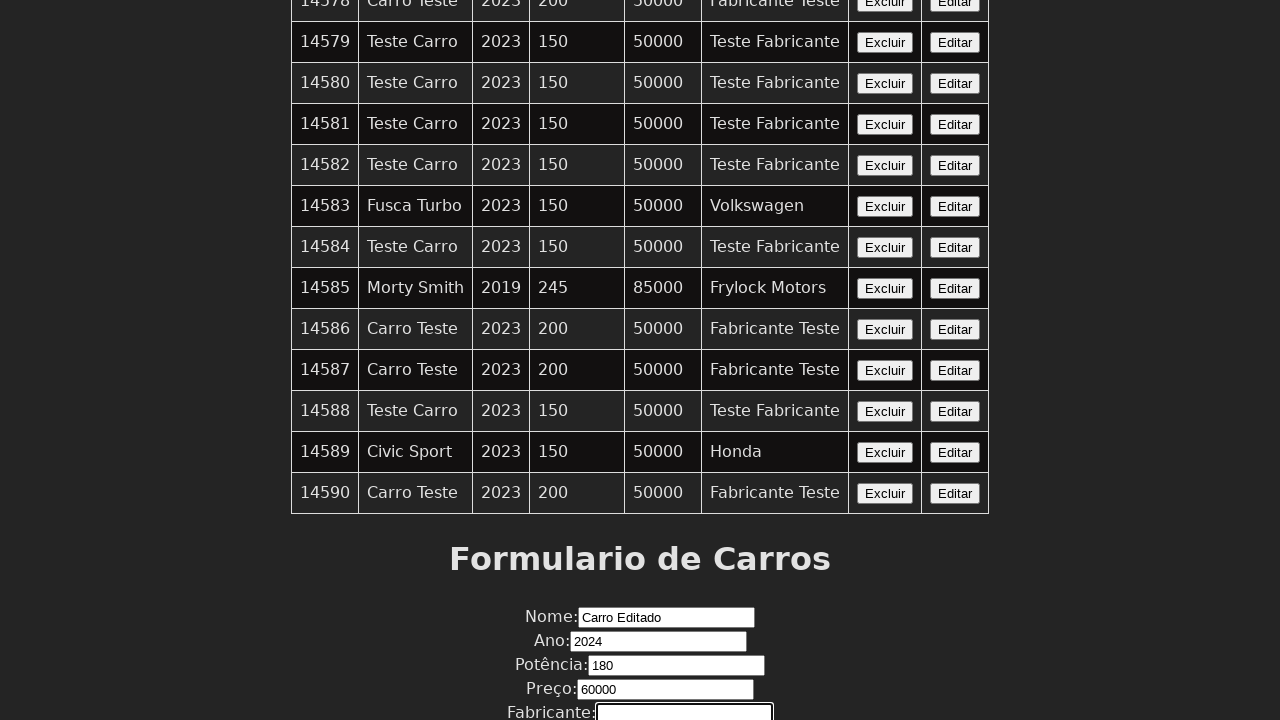

Filled fabricante field with 'Fabricante Editado' on input[name='fabricante']
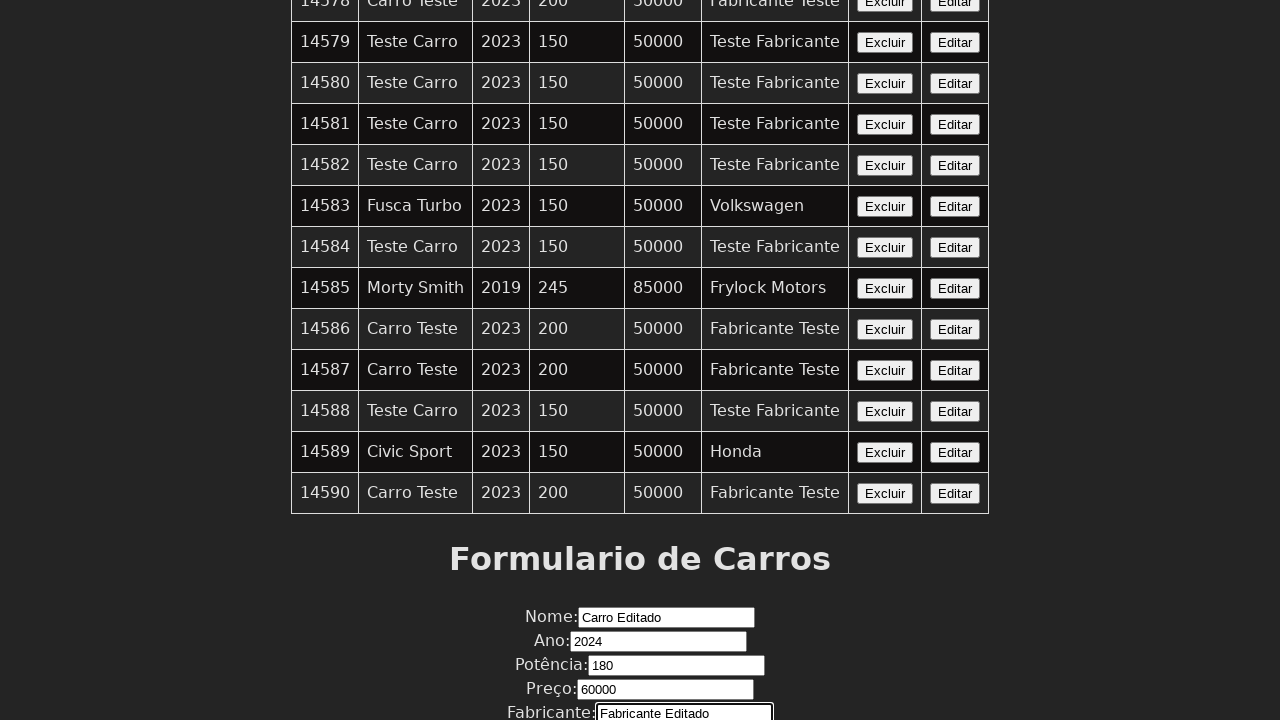

Clicked submit button to confirm edits at (955, 94) on button:has-text('Editar')
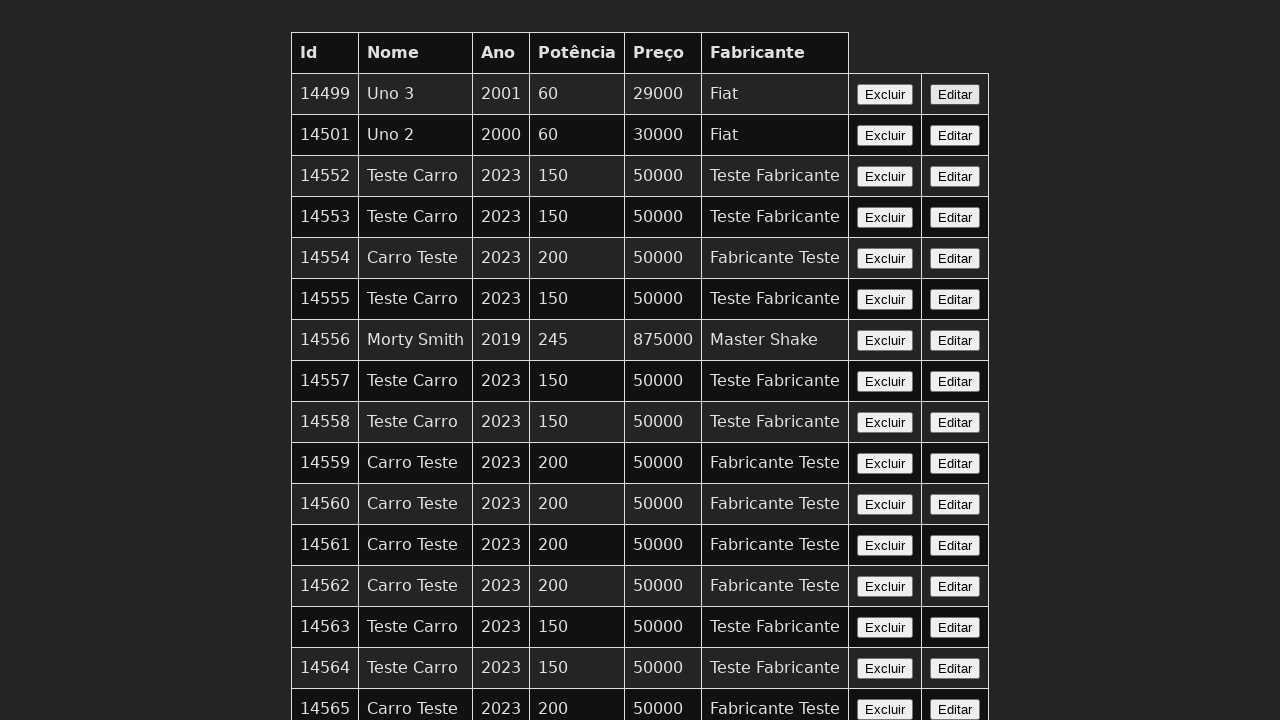

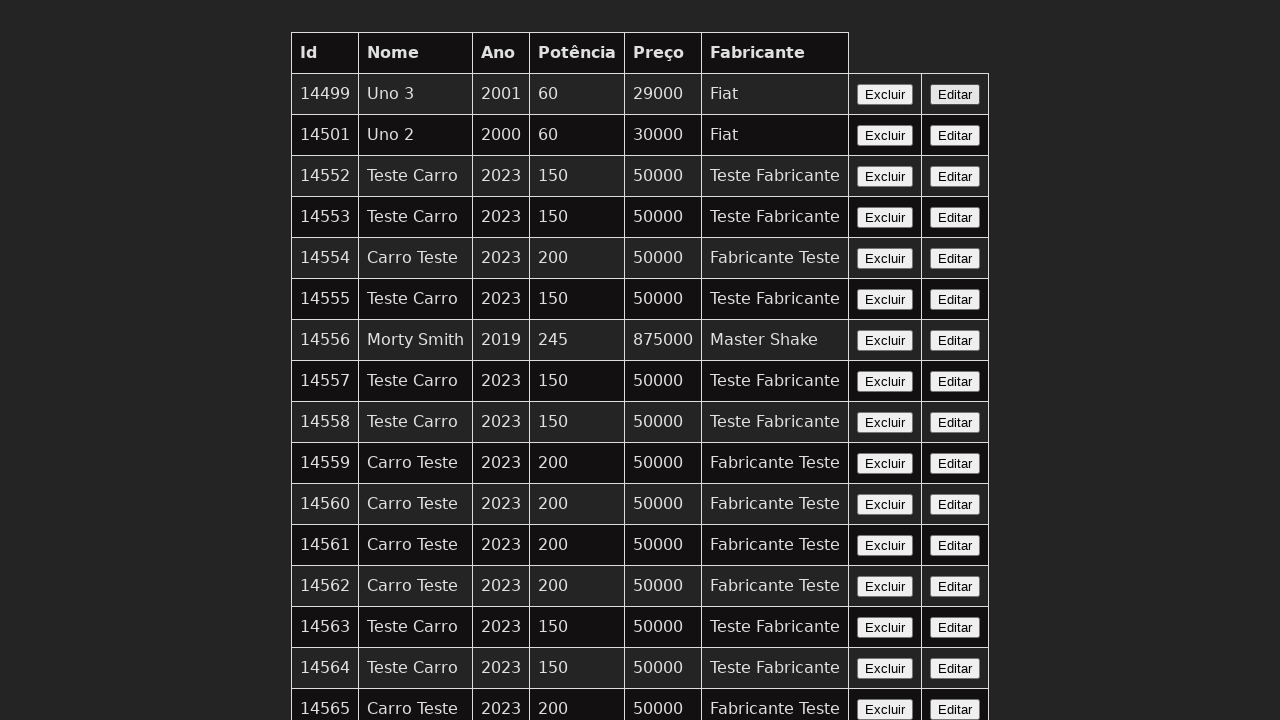